Calculates the sum of two numbers displayed on the page and selects the result from a dropdown menu

Starting URL: http://suninjuly.github.io/selects1.html

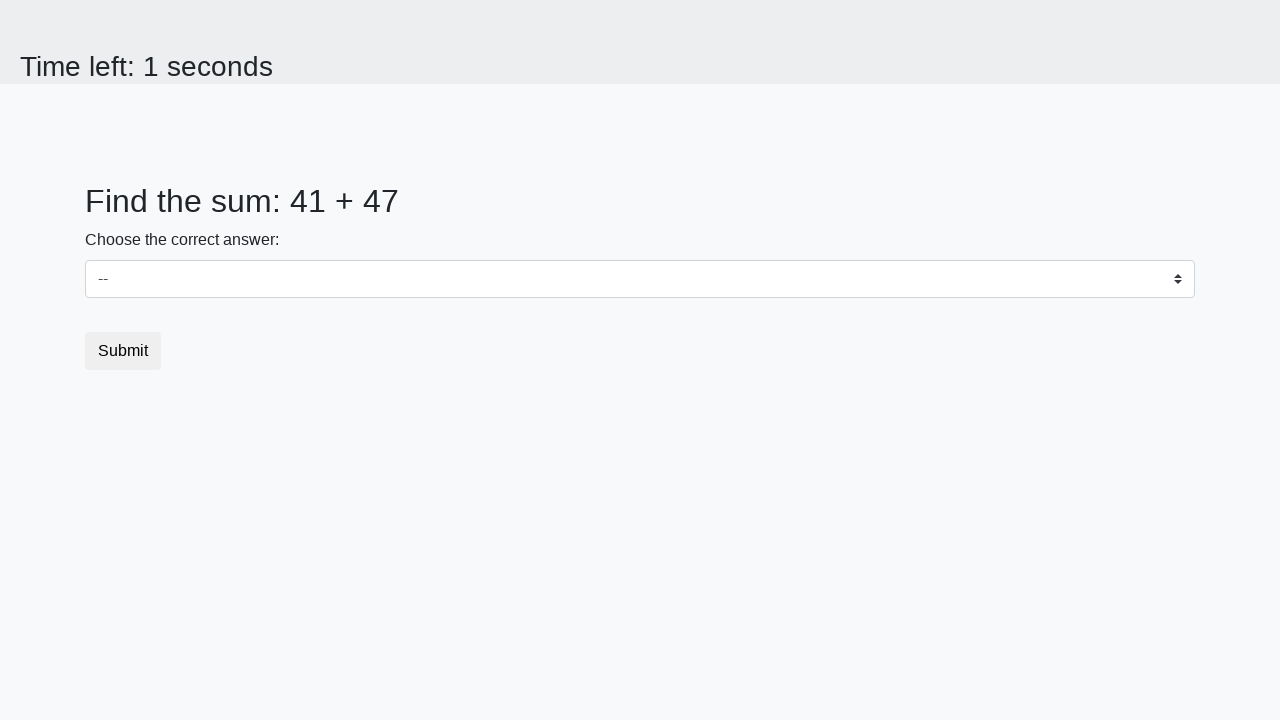

Located first number element with ID 'num1'
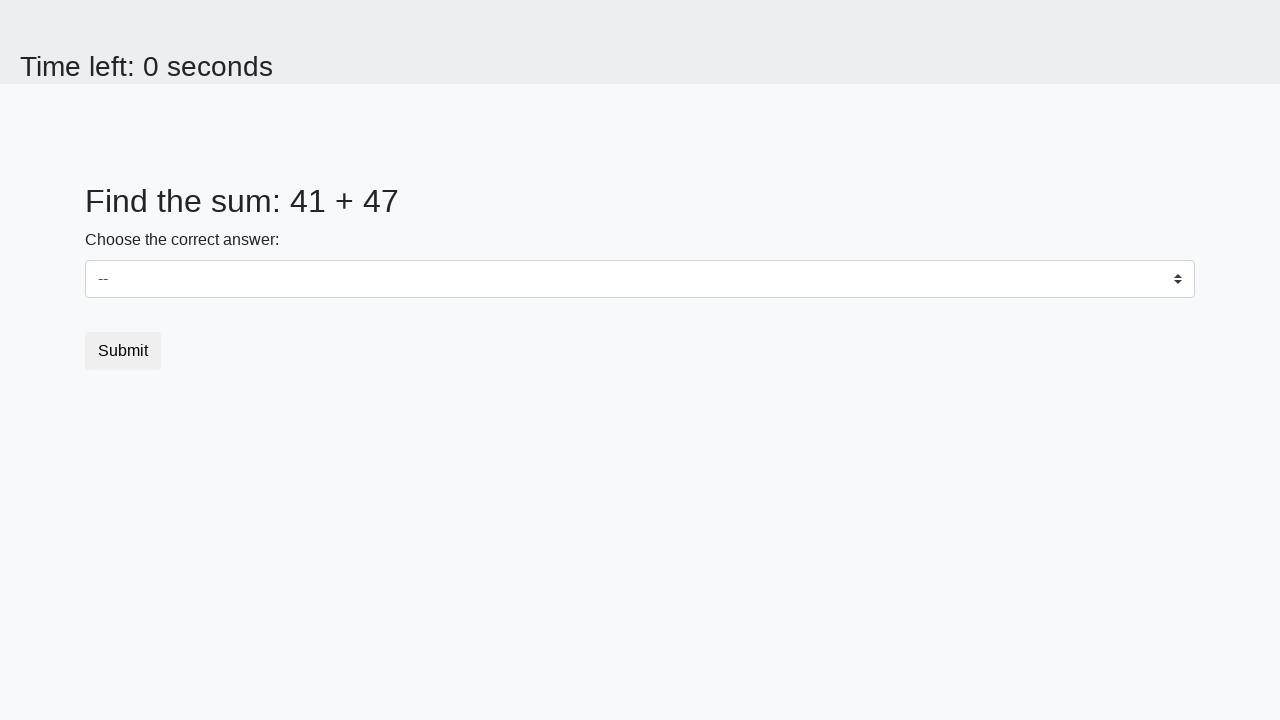

Retrieved first number: 41
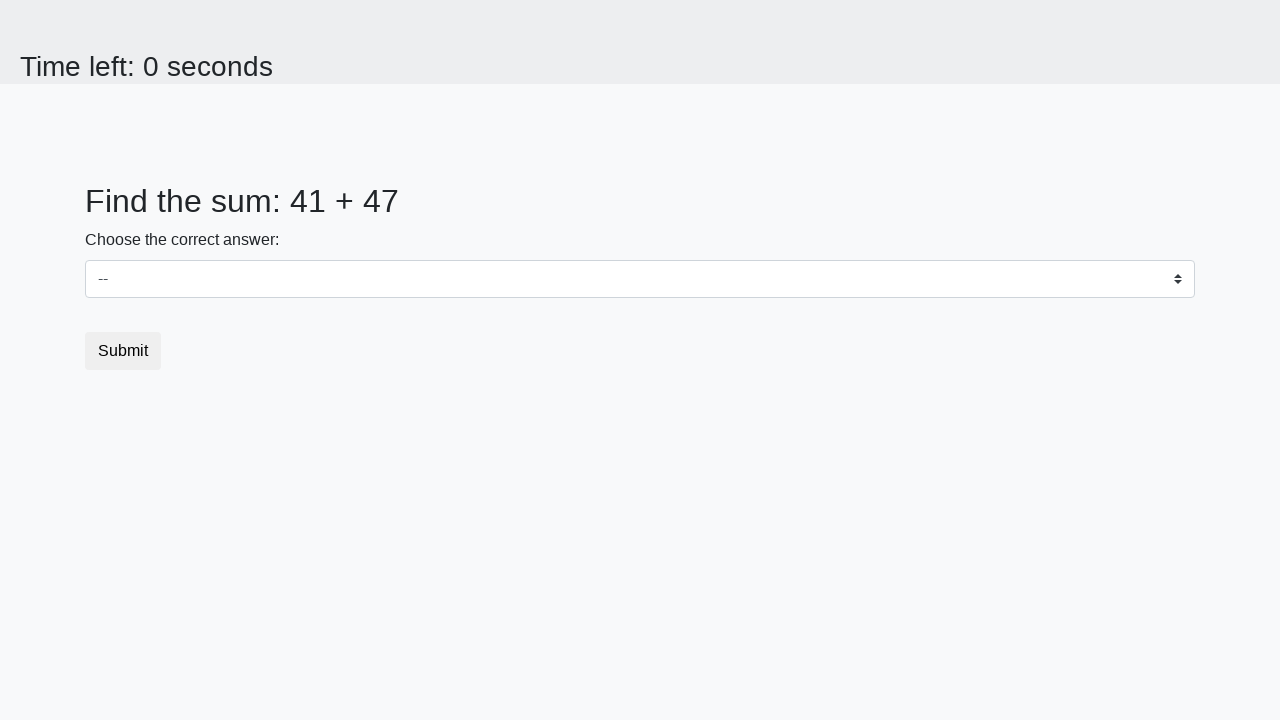

Located second number element with ID 'num2'
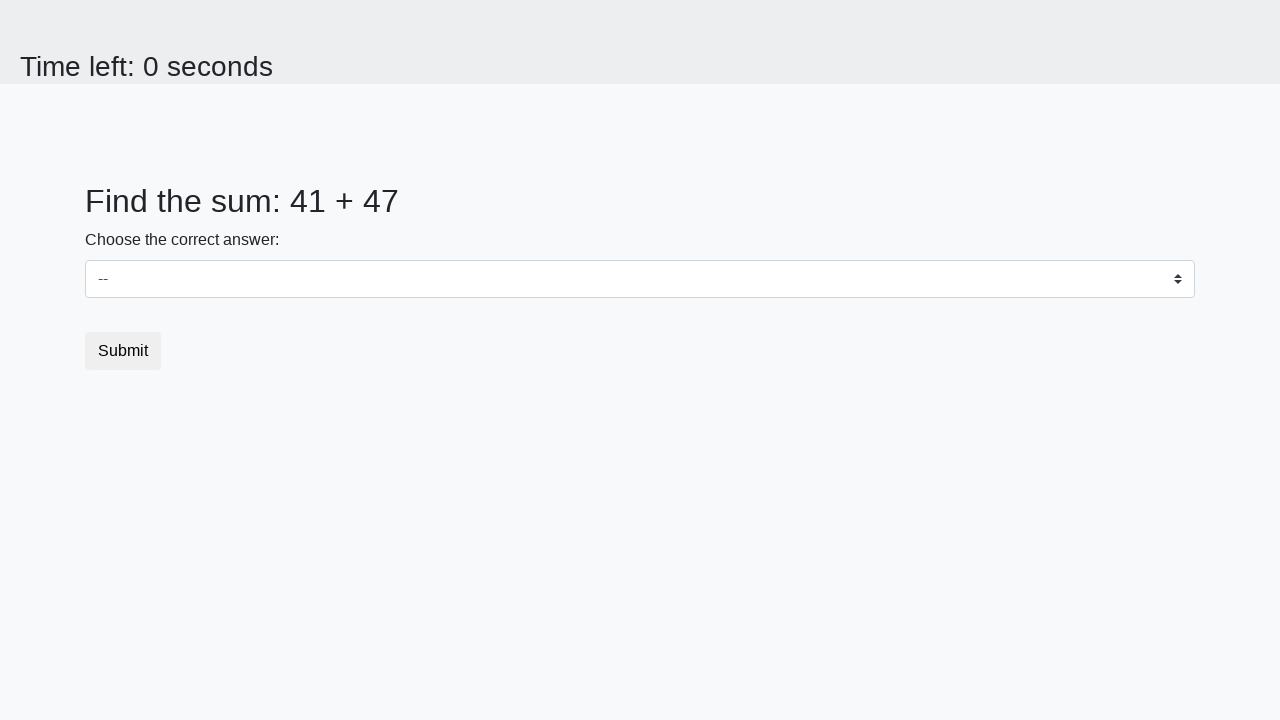

Retrieved second number: 47
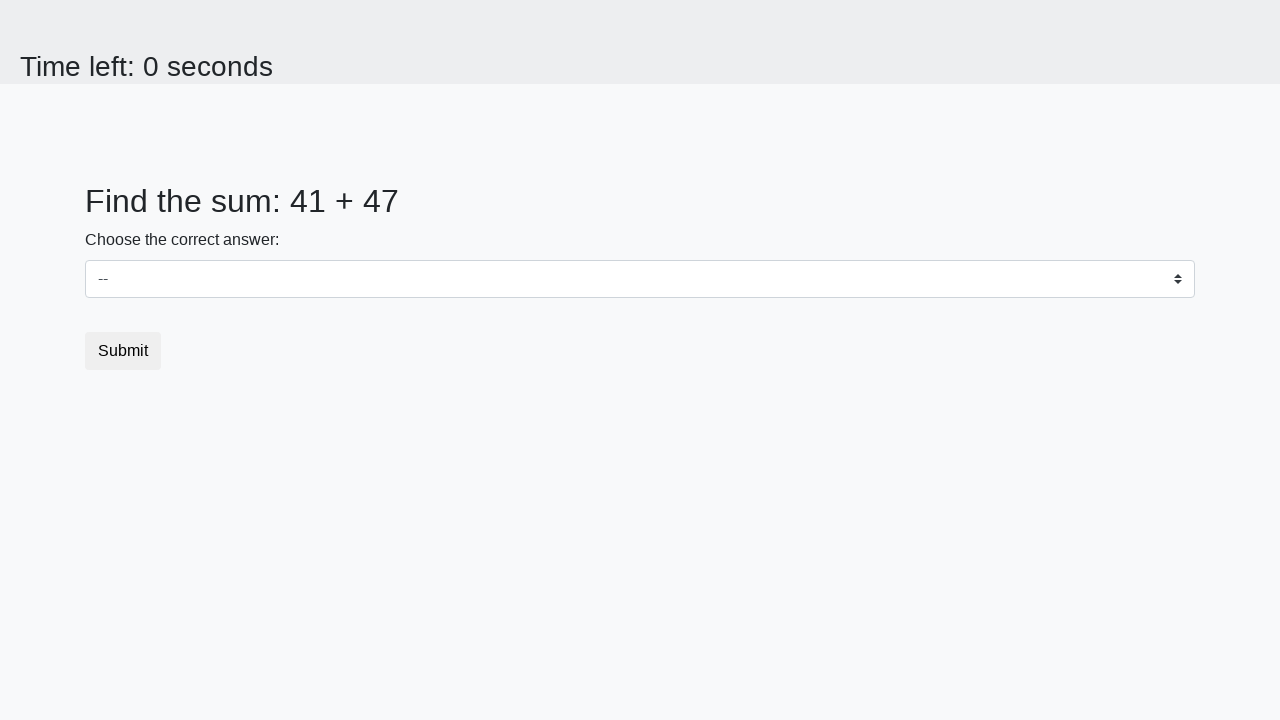

Calculated sum: 41 + 47 = 88
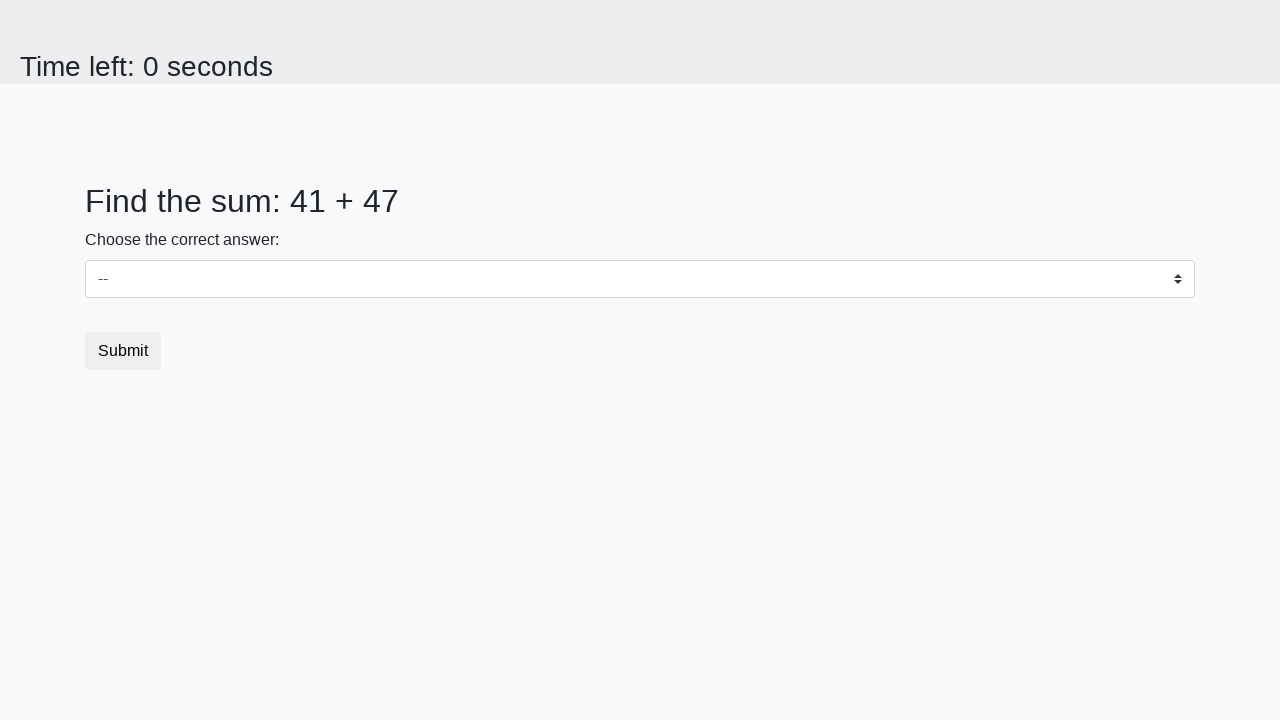

Selected calculated sum '88' from dropdown menu on select.custom-select
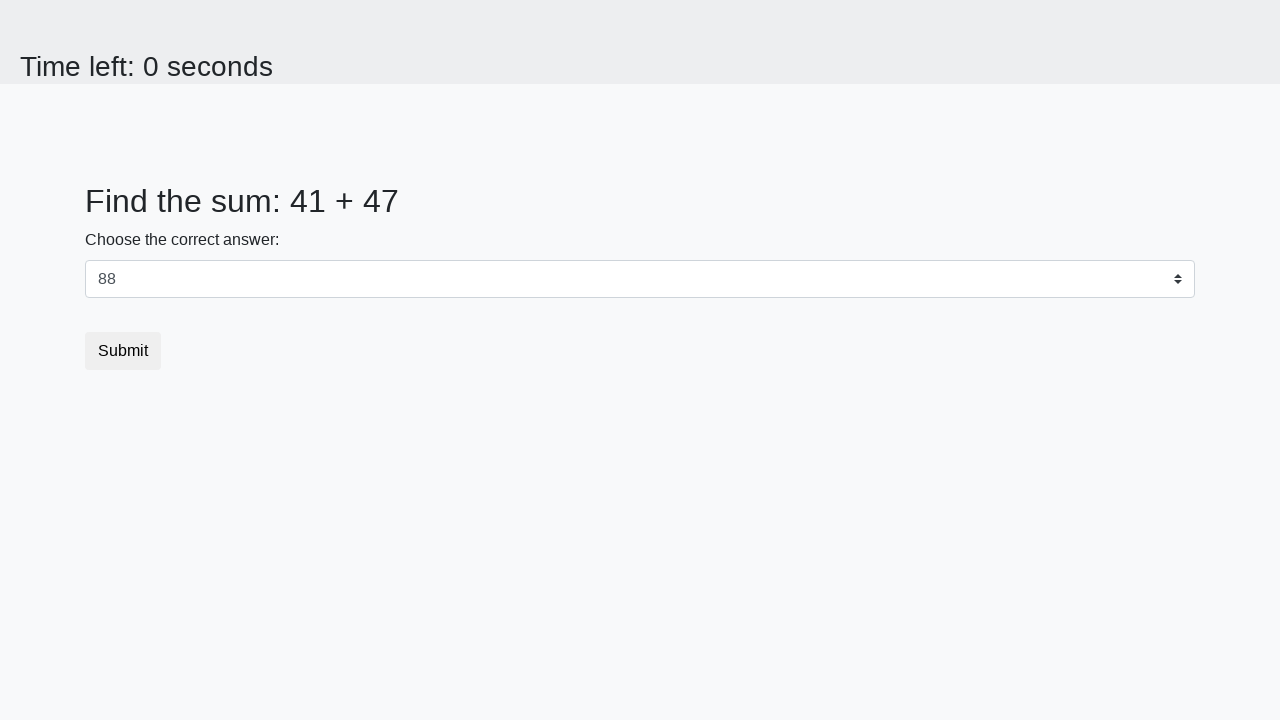

Clicked submit button to confirm selection at (123, 351) on button.btn-default
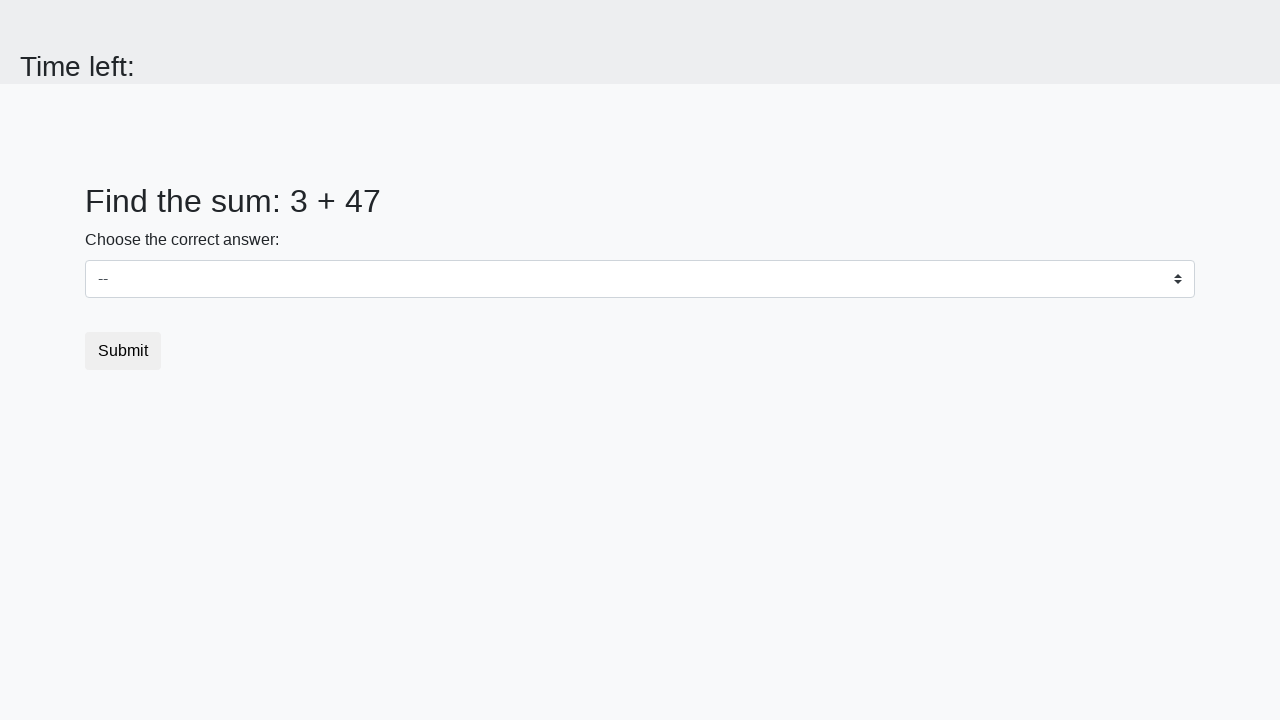

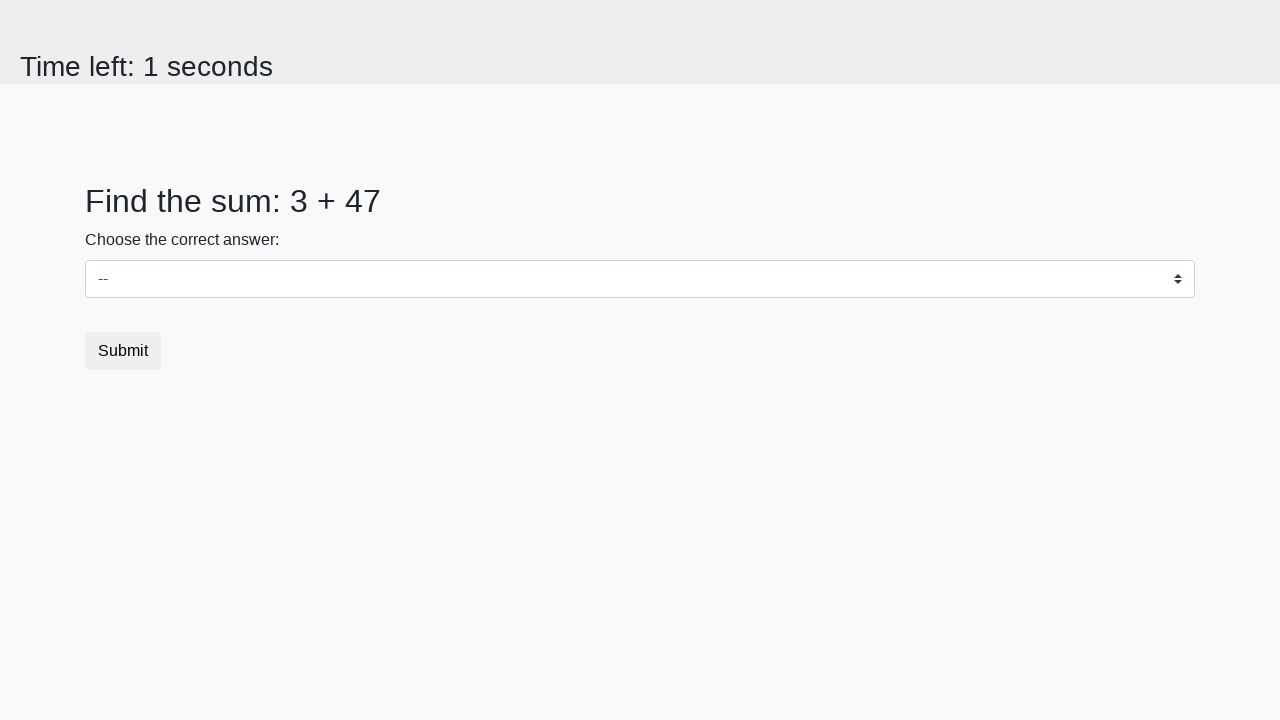